Tests opting out of A/B tests by visiting the page, adding an opt-out cookie, refreshing, and verifying the page shows "No A/B Test" heading.

Starting URL: http://the-internet.herokuapp.com/abtest

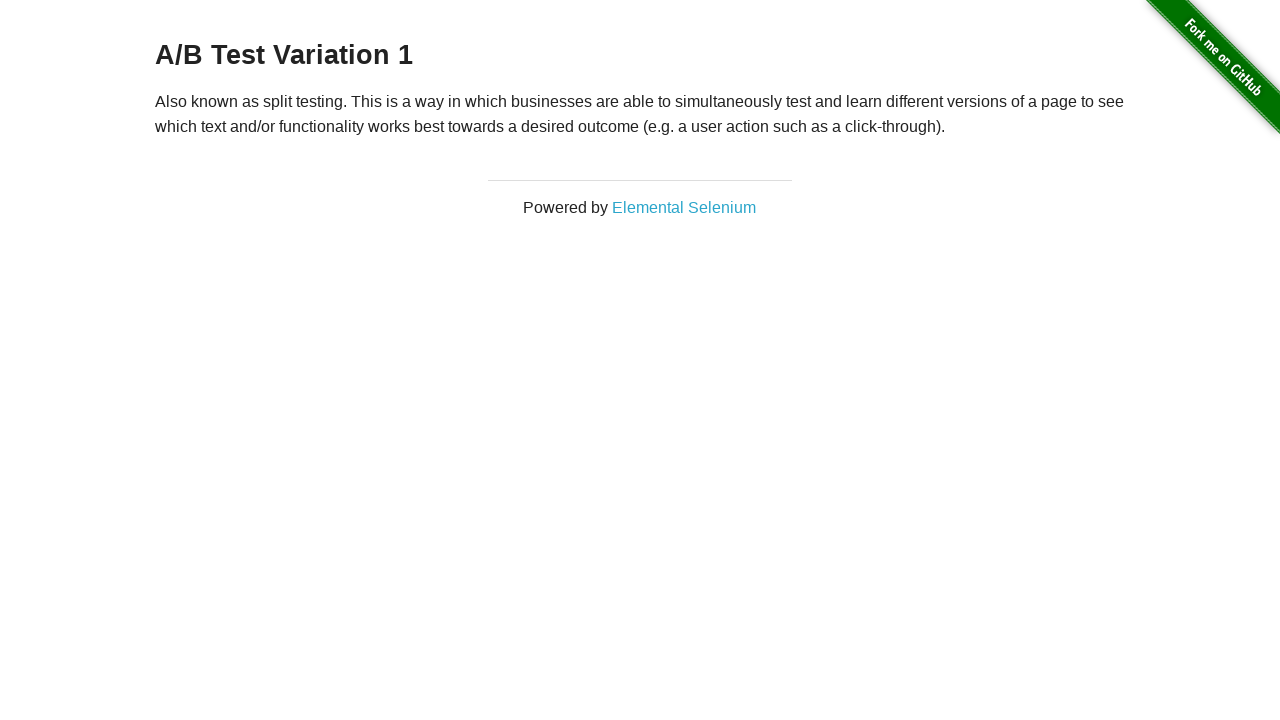

Navigated to A/B test page
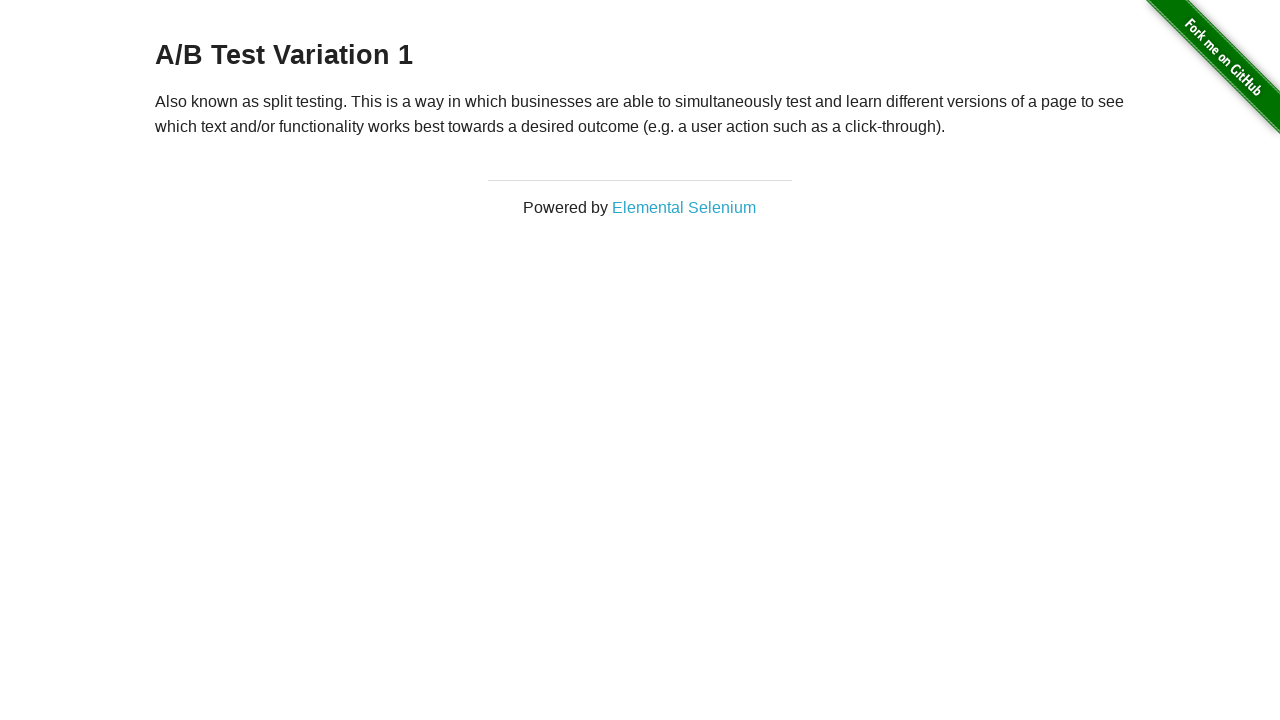

Retrieved heading text: 'A/B Test Variation 1'
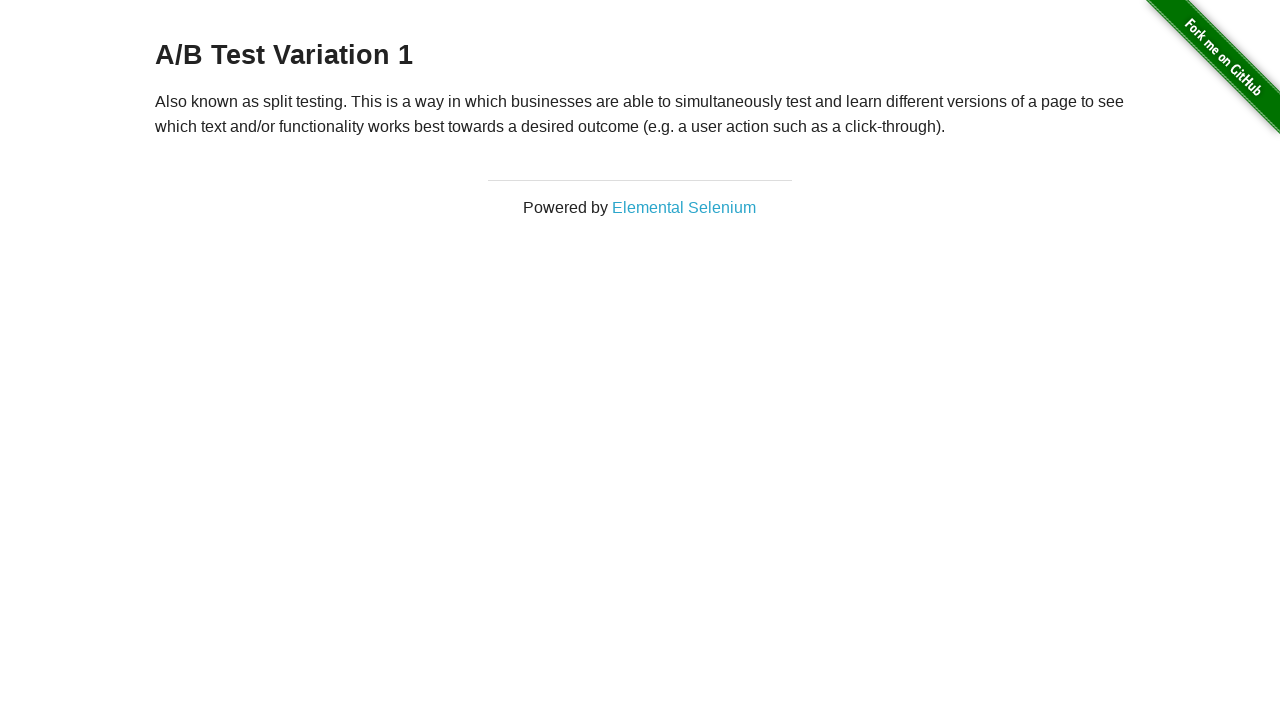

Added optimizelyOptOut cookie to opt out of A/B test
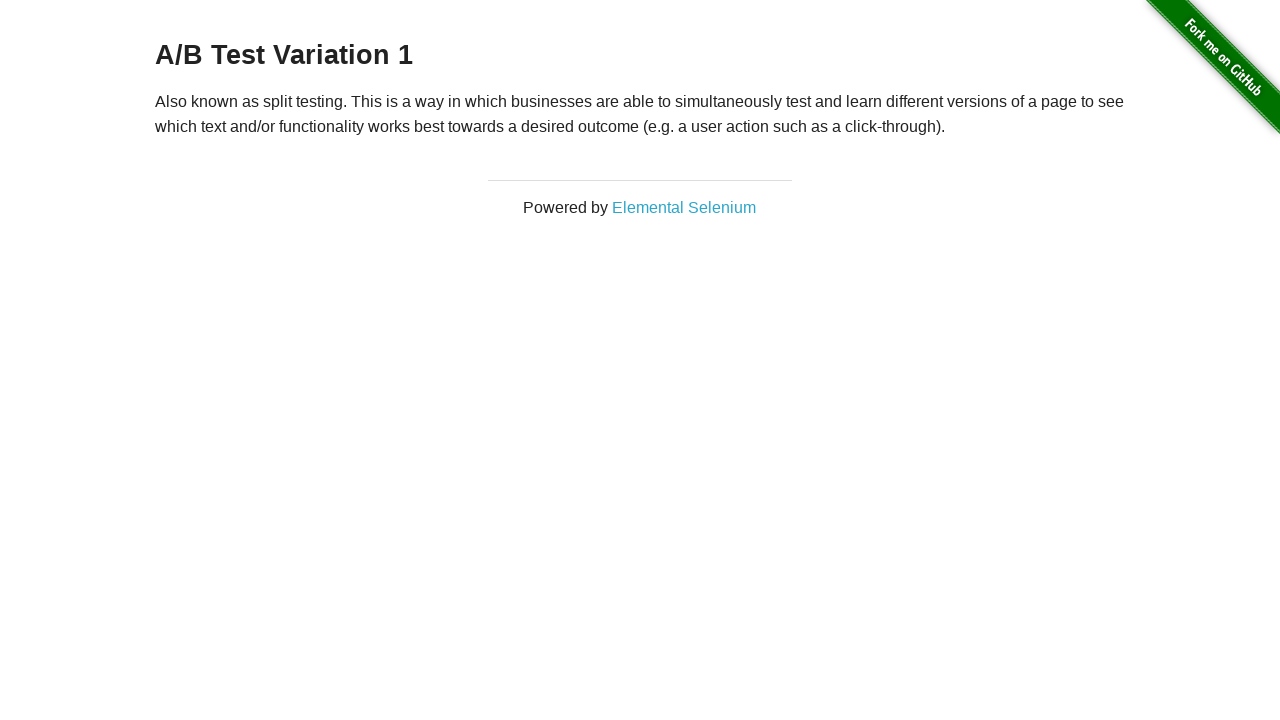

Reloaded page after adding opt-out cookie
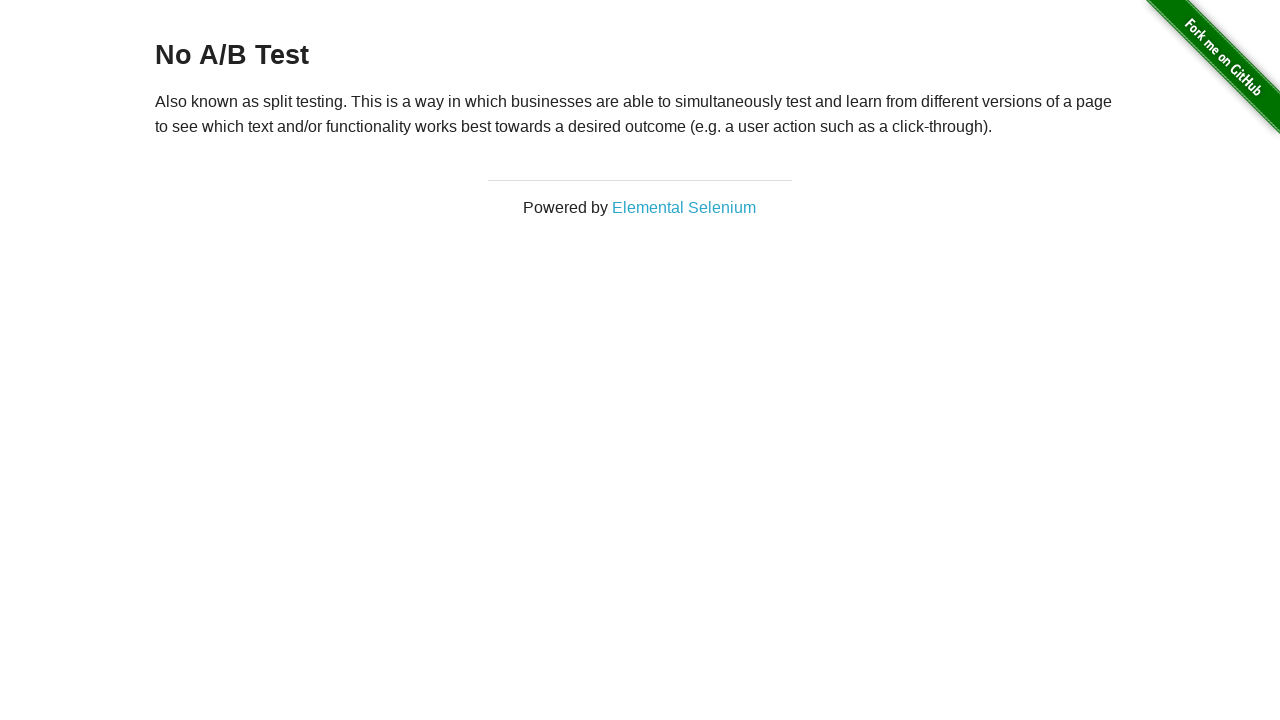

Retrieved heading text after reload: 'No A/B Test'
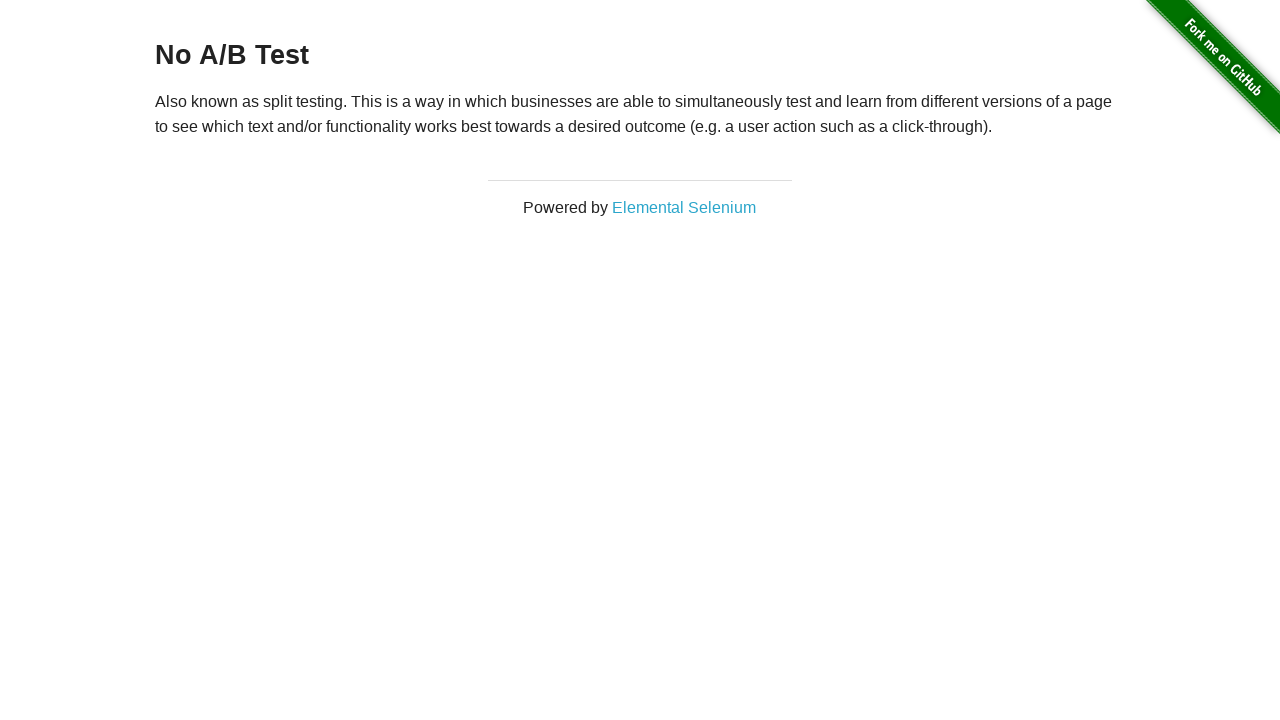

Verified that page displays 'No A/B Test' heading - opt-out successful
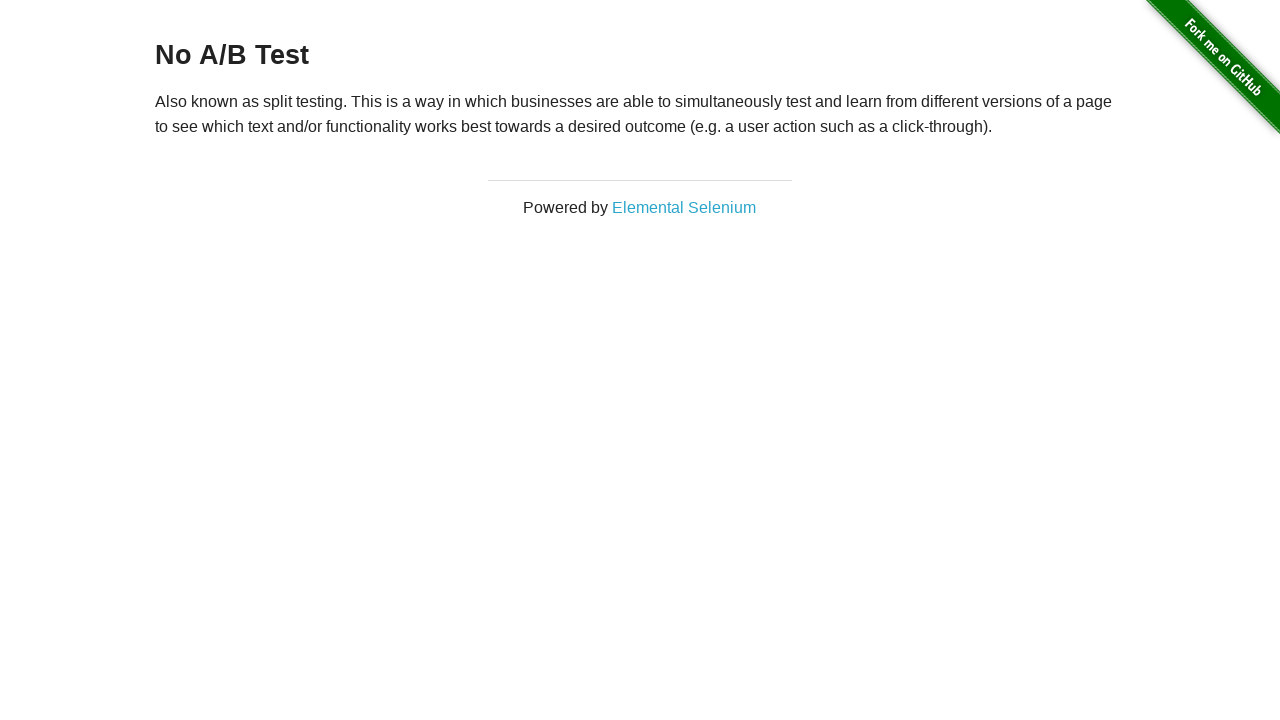

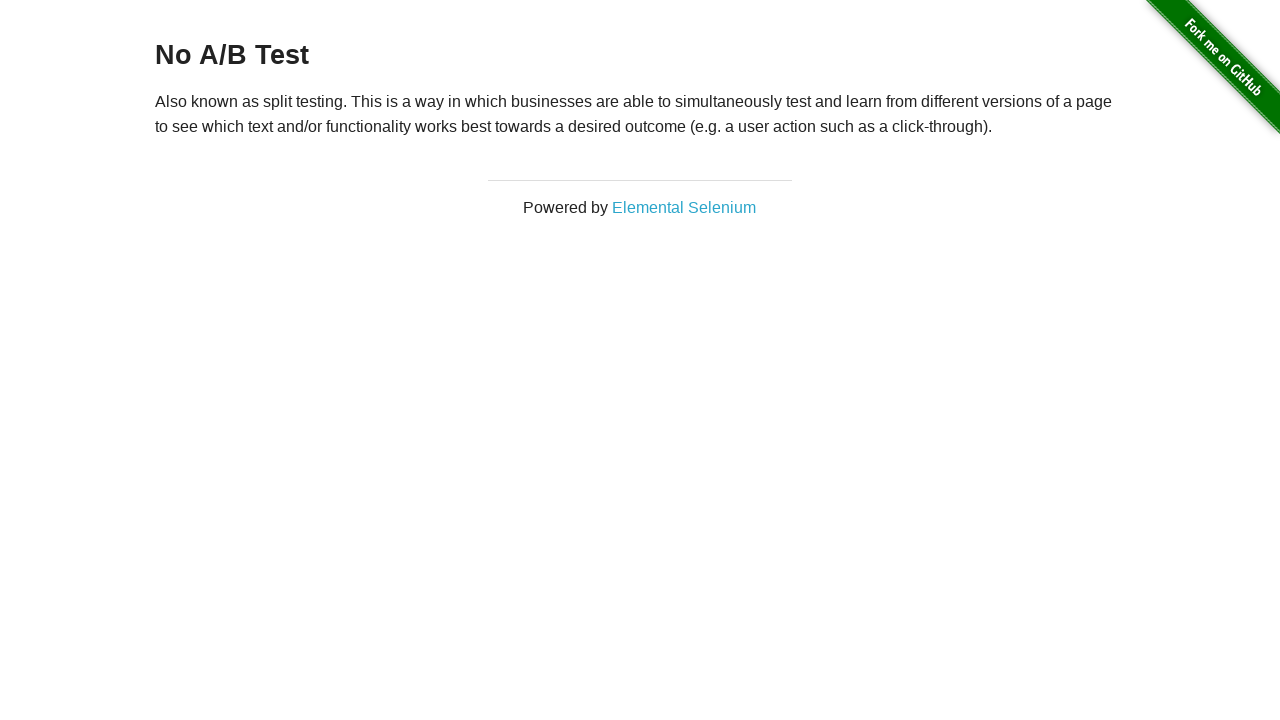